Navigates to an e-commerce site and adds multiple specific products (Cucumber, Broccoli, Beetroot) to the shopping cart by matching product names and clicking their add to cart buttons

Starting URL: https://rahulshettyacademy.com/seleniumPractise/

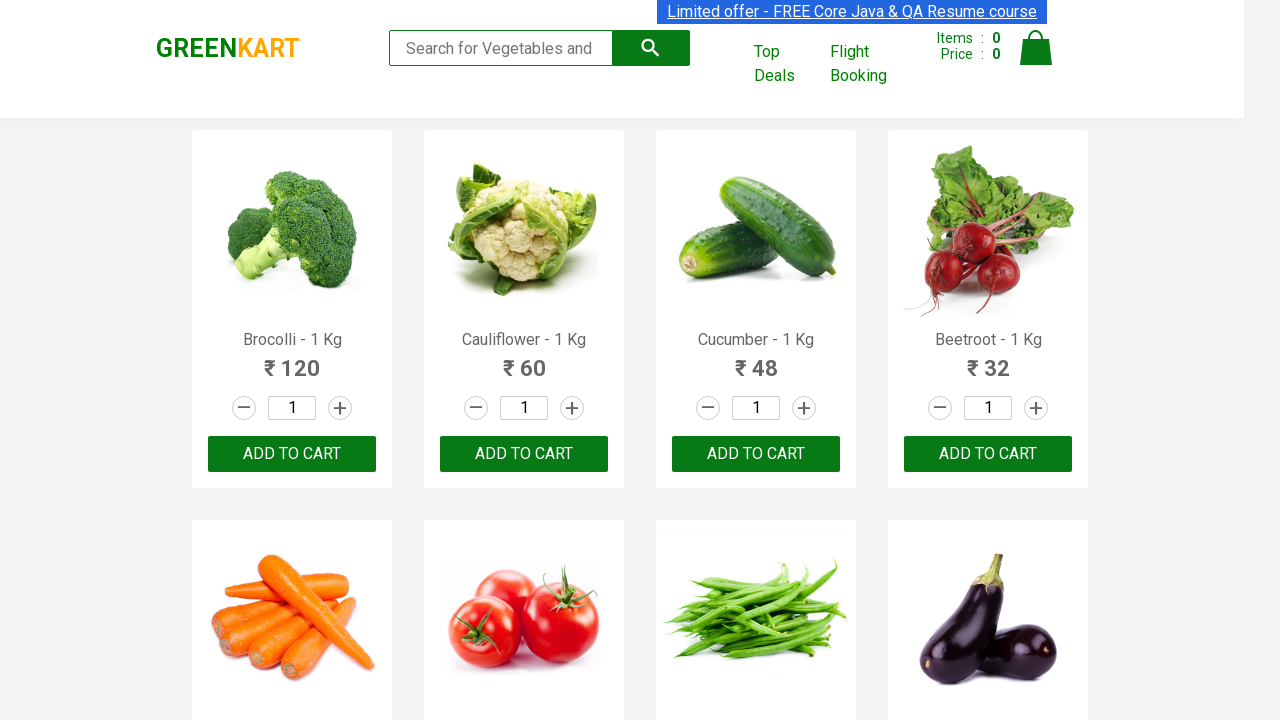

Navigated to e-commerce site
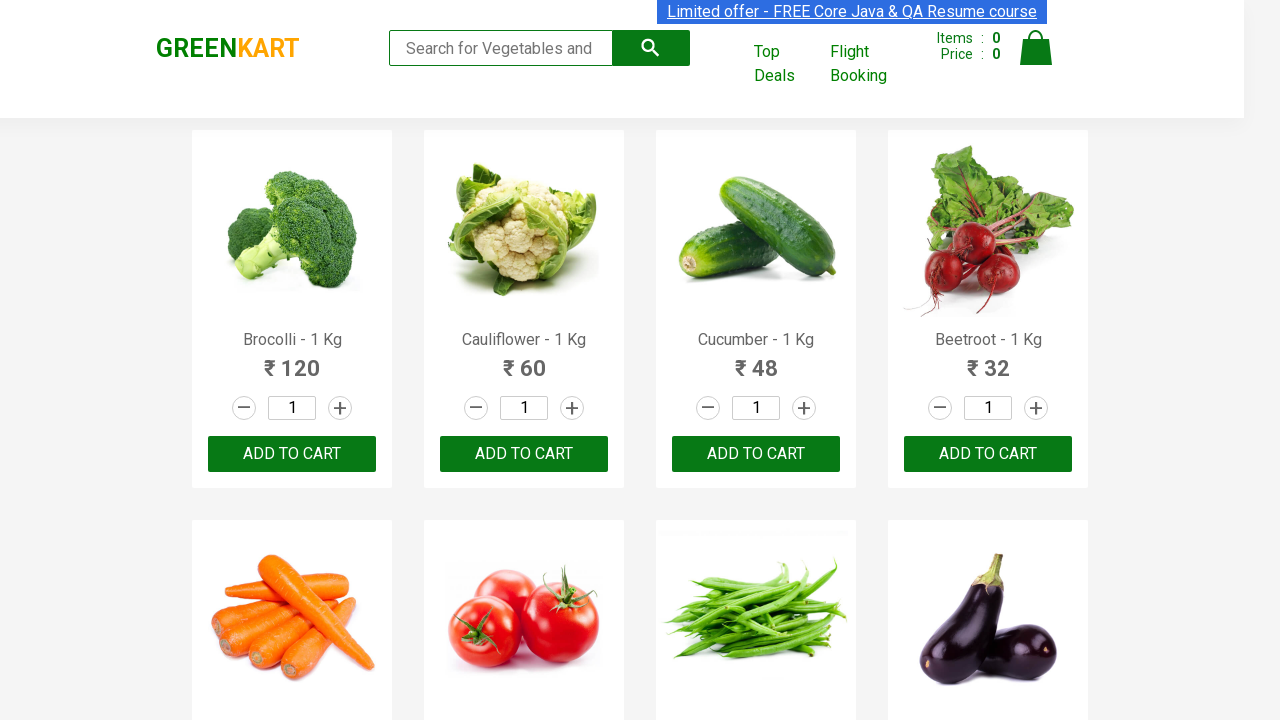

Located all product name elements on page
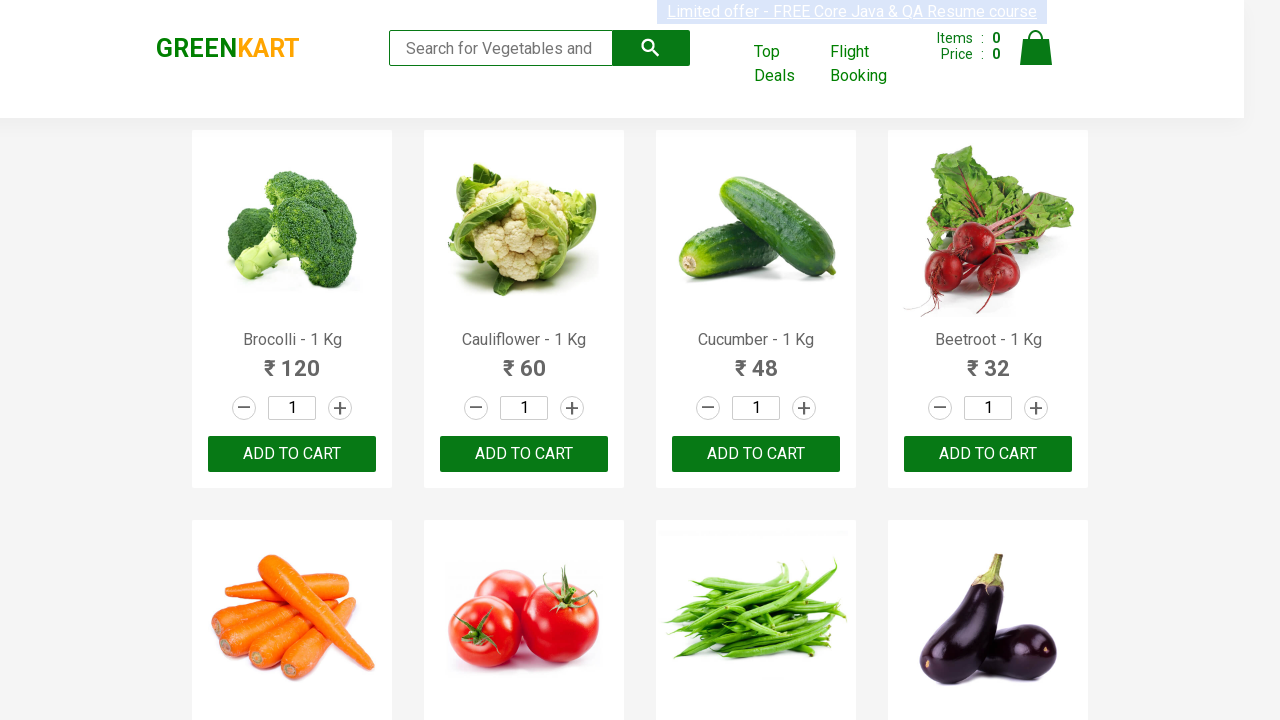

Retrieved product text from element 0
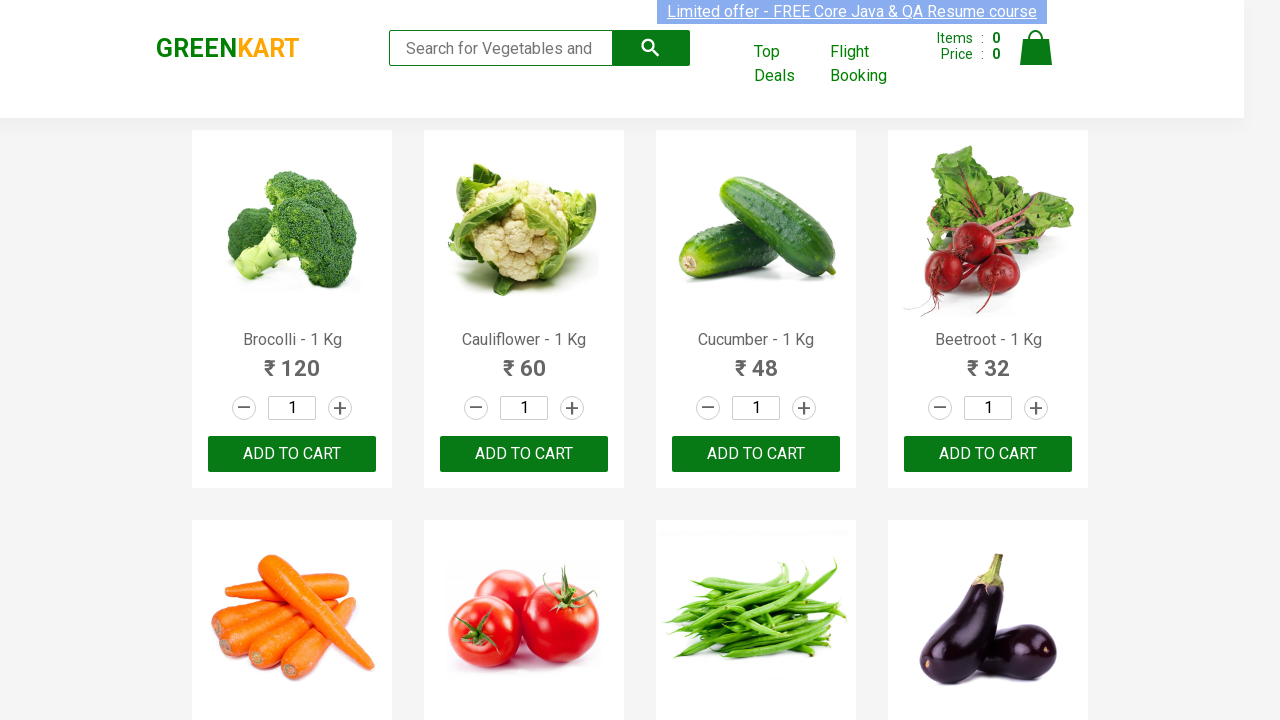

Clicked add to cart button for Brocolli at (292, 454) on div.product-action > button >> nth=0
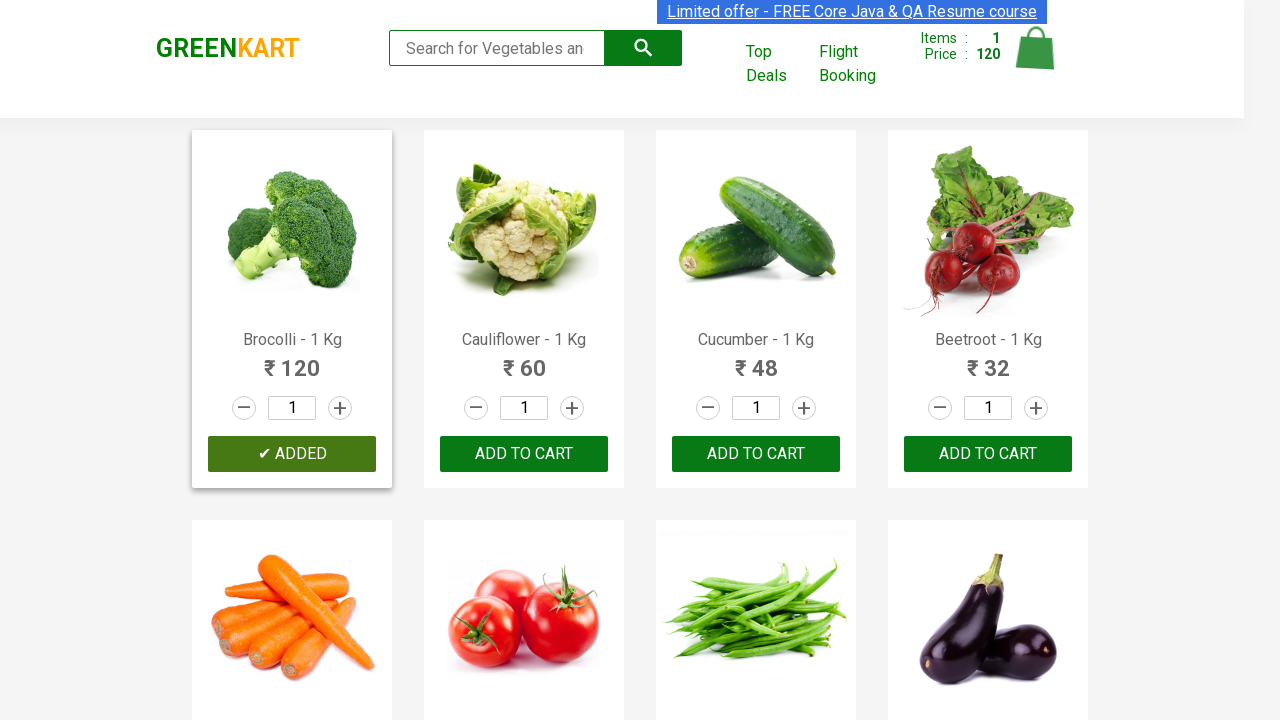

Retrieved product text from element 1
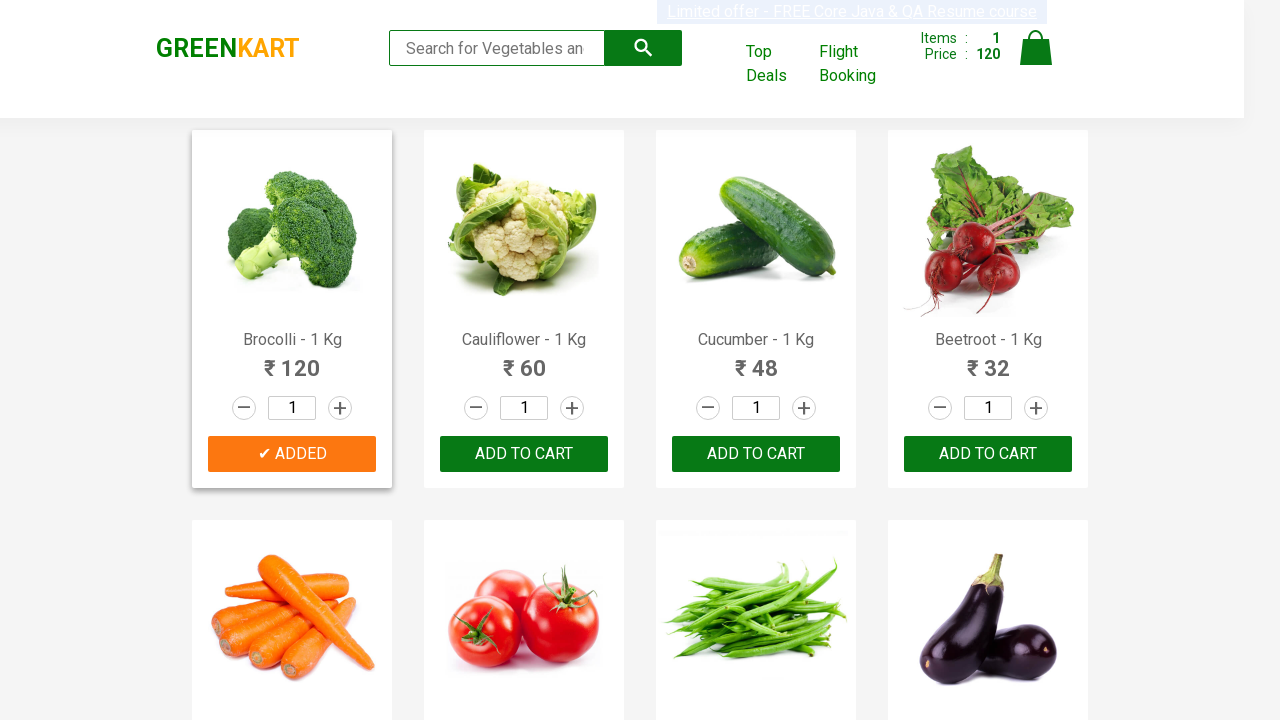

Retrieved product text from element 2
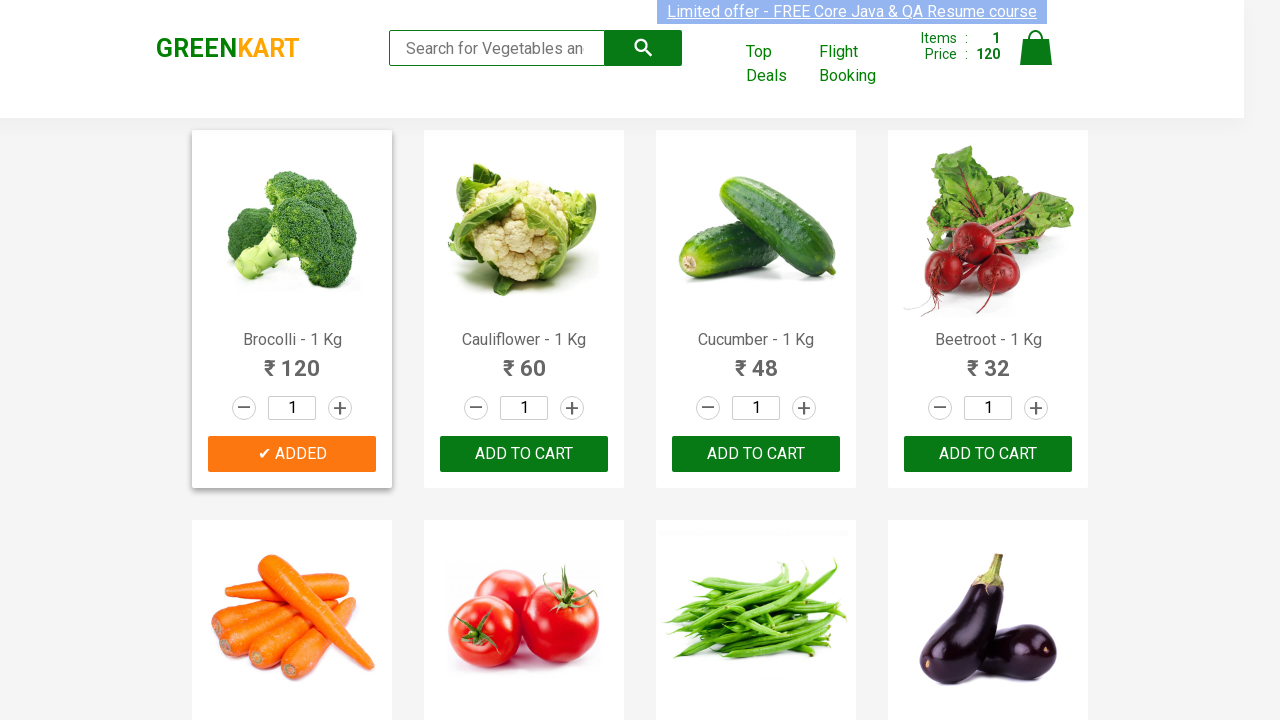

Clicked add to cart button for Cucumber at (756, 454) on div.product-action > button >> nth=2
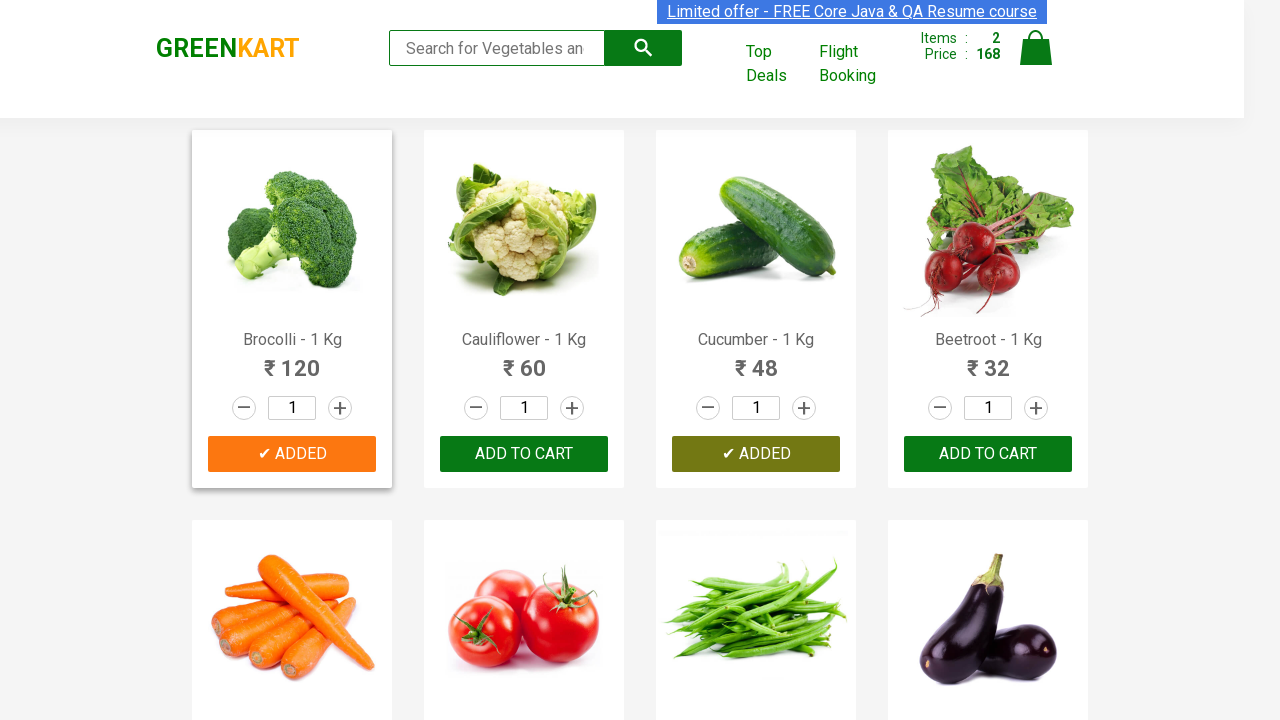

Retrieved product text from element 3
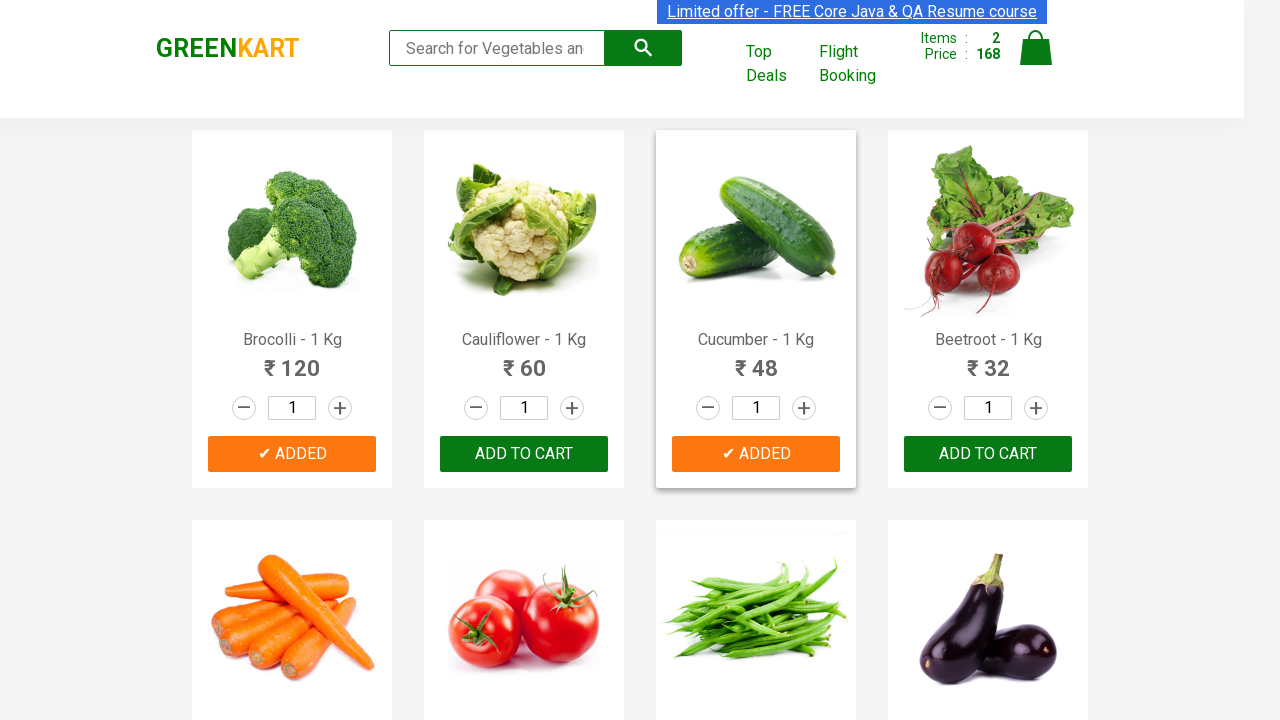

Clicked add to cart button for Beetroot at (988, 454) on div.product-action > button >> nth=3
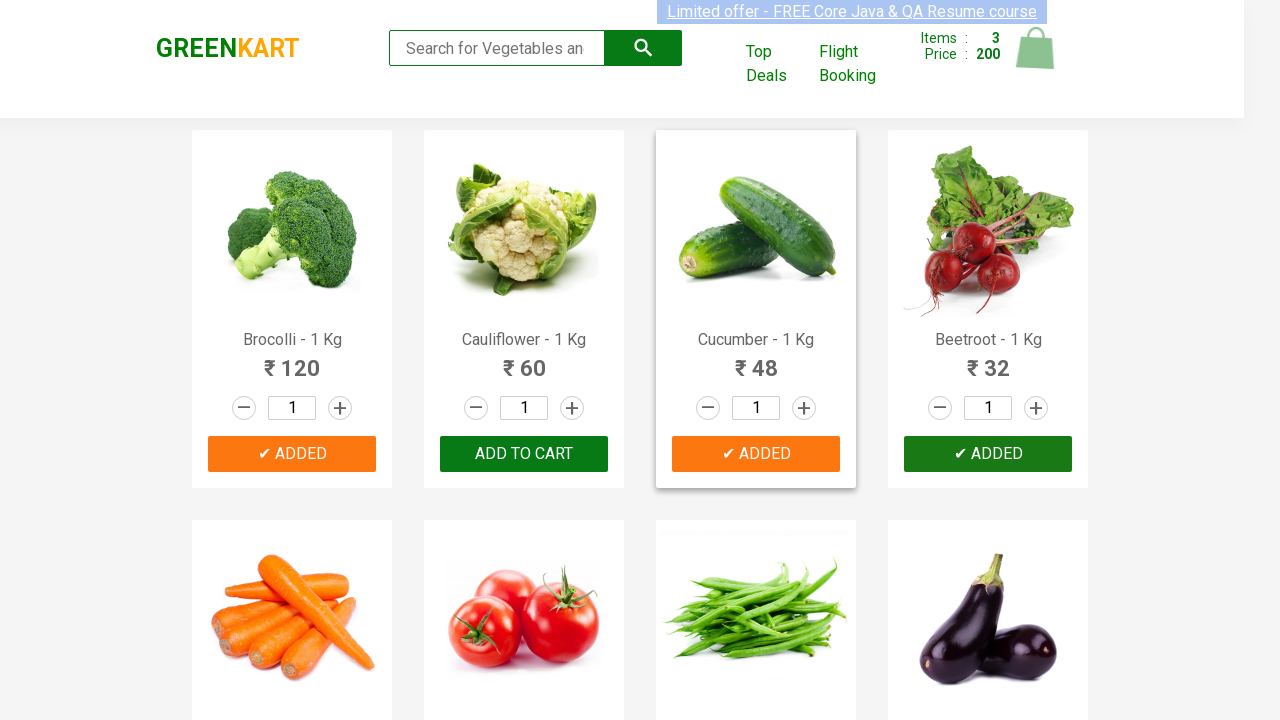

Successfully added all 3 products to cart
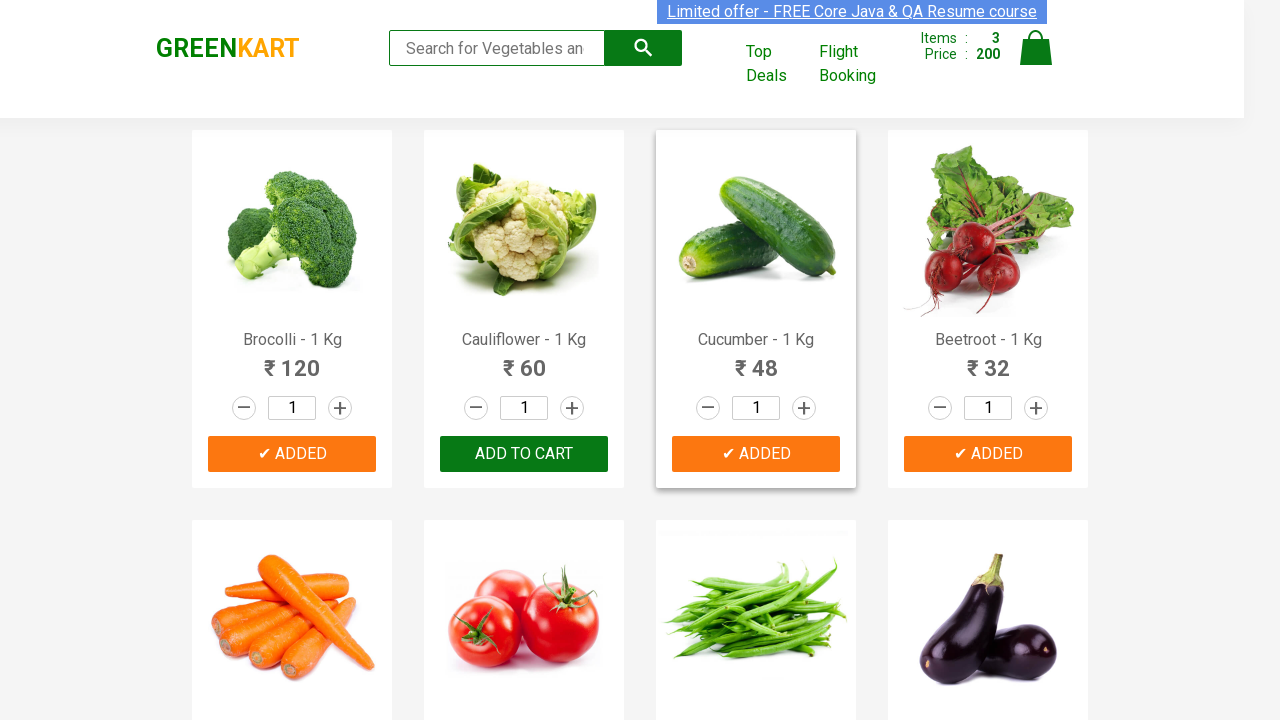

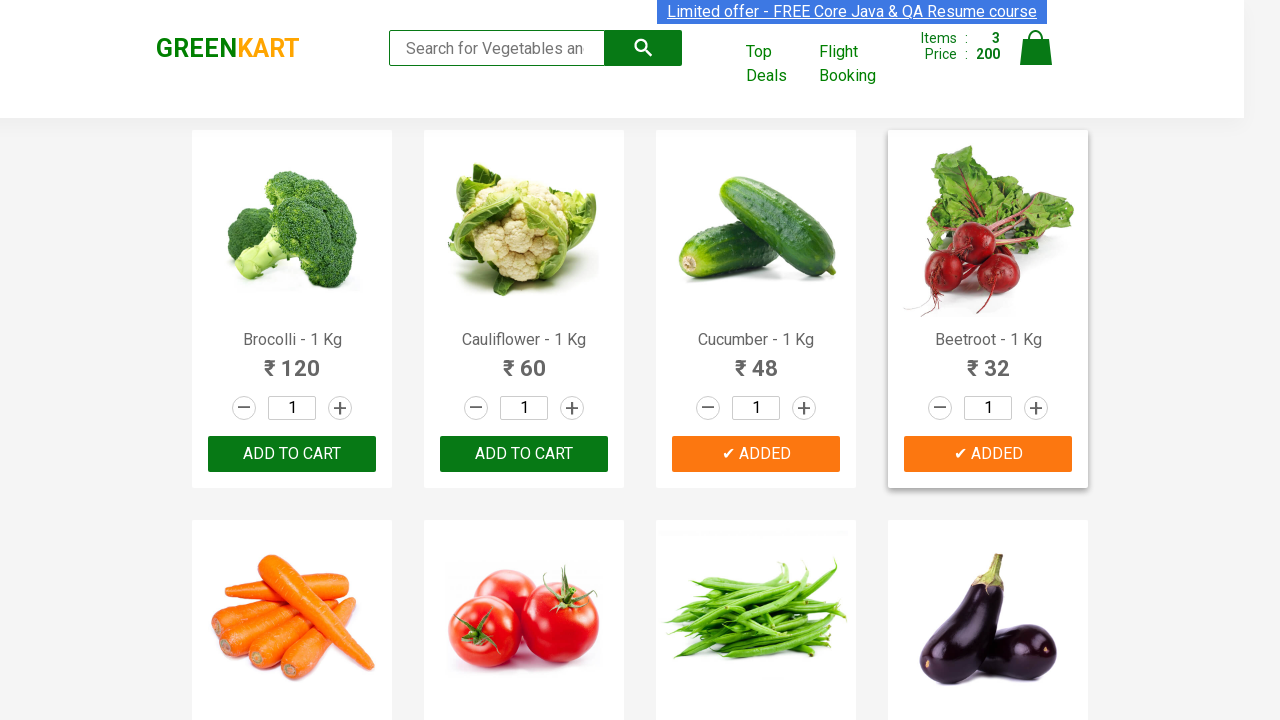